Tests keyboard shortcuts for copy and paste operations by entering text in one field, selecting all with Ctrl+A, copying with Ctrl+C, tabbing to next field, and pasting with Ctrl+V

Starting URL: https://text-compare.com/

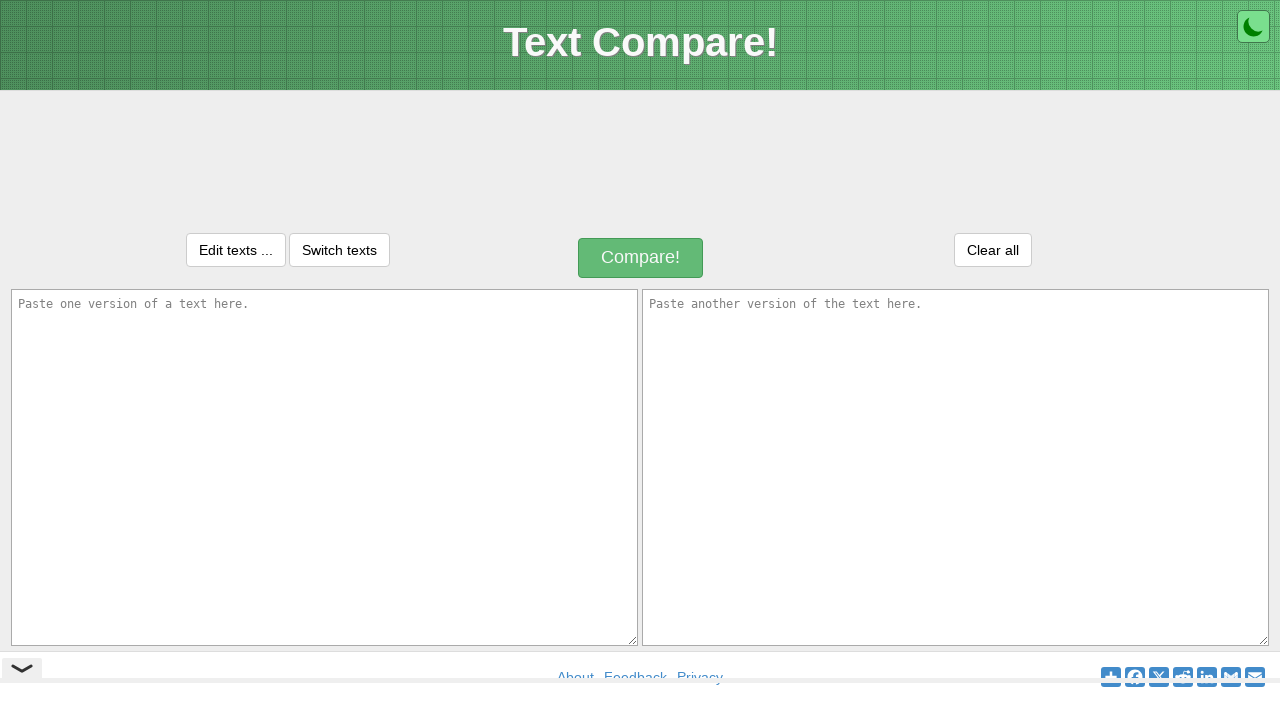

Located first textarea element with id 'inputText1'
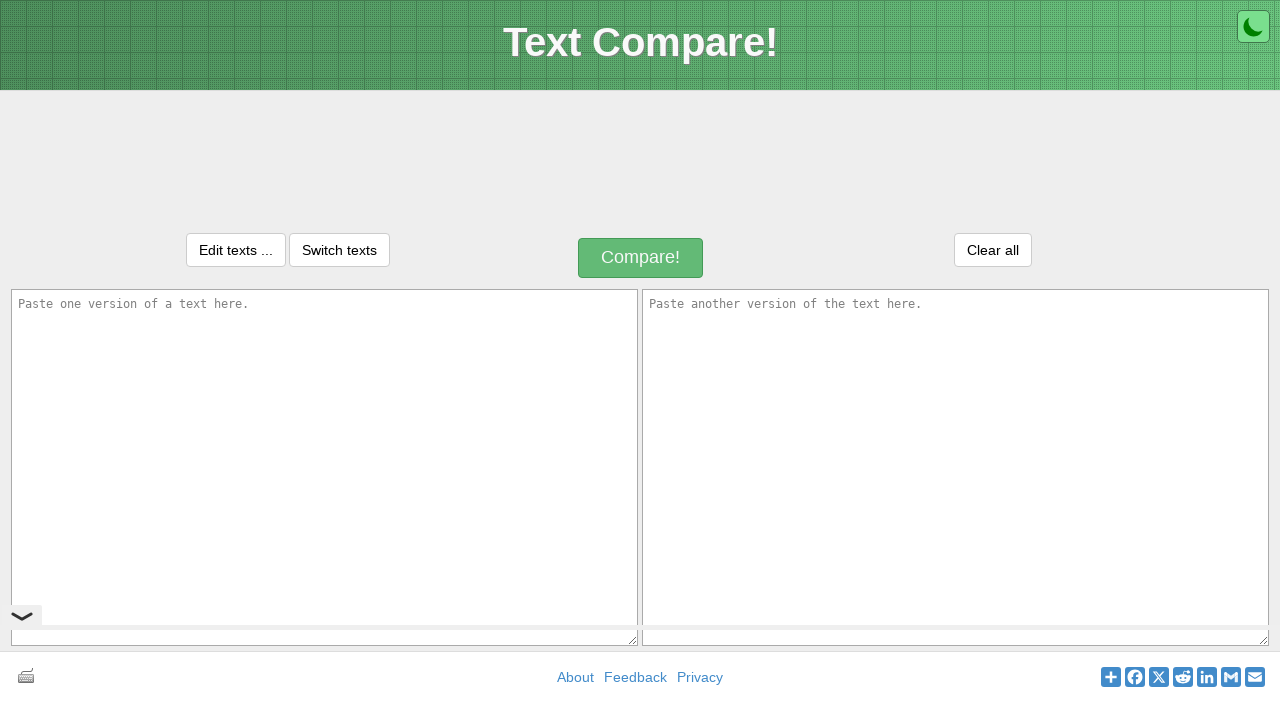

Located second textarea element with id 'inputText2'
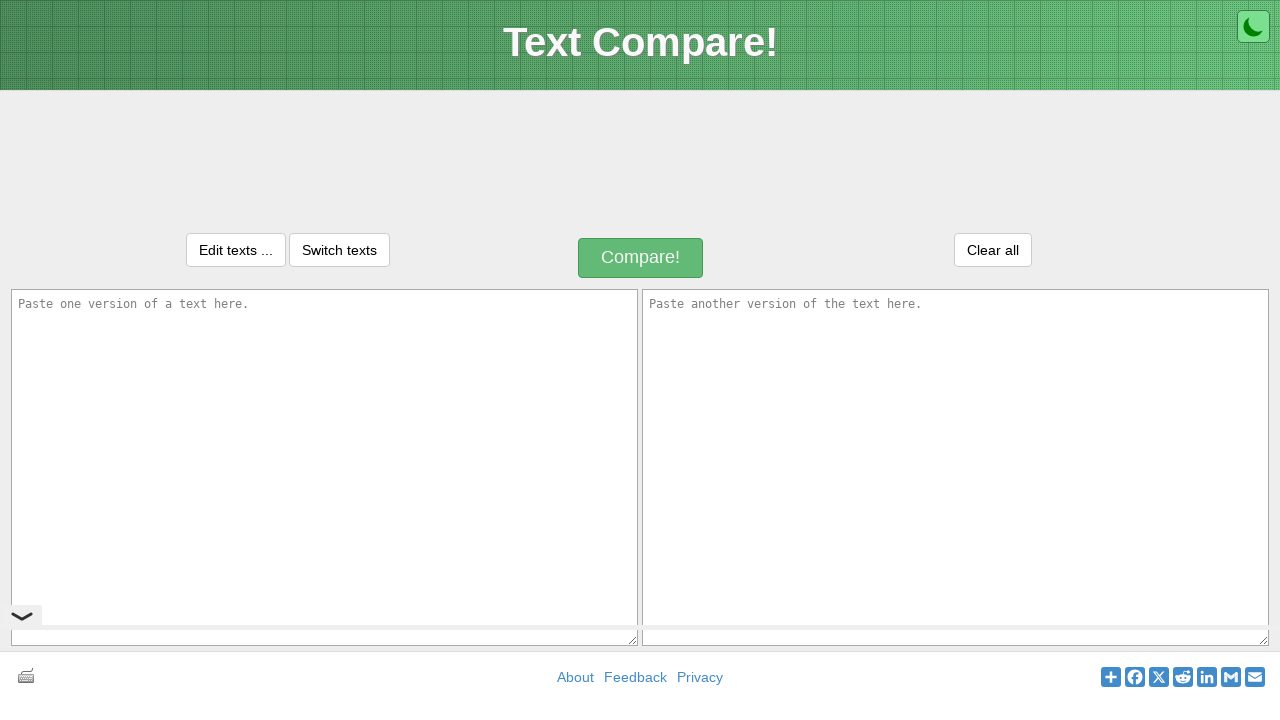

Filled first textarea with 'Welcome to Selenium' on xpath=//textarea[@id='inputText1']
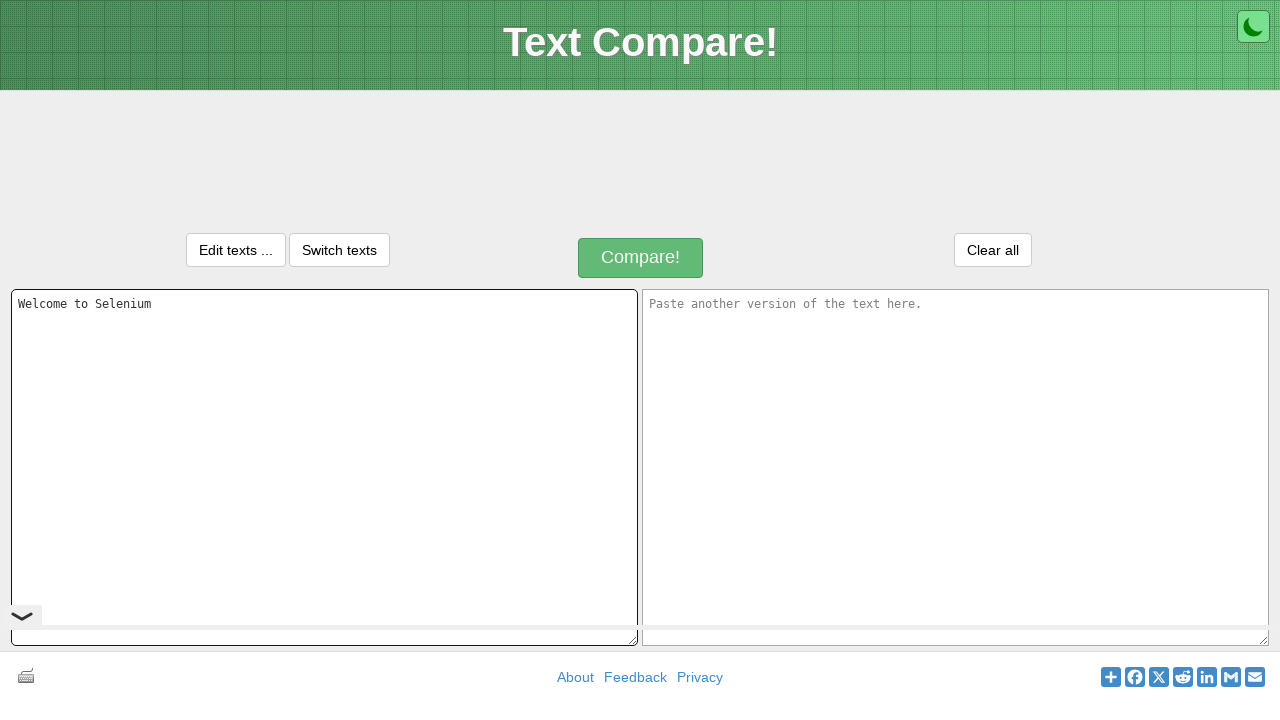

Pressed Control key down
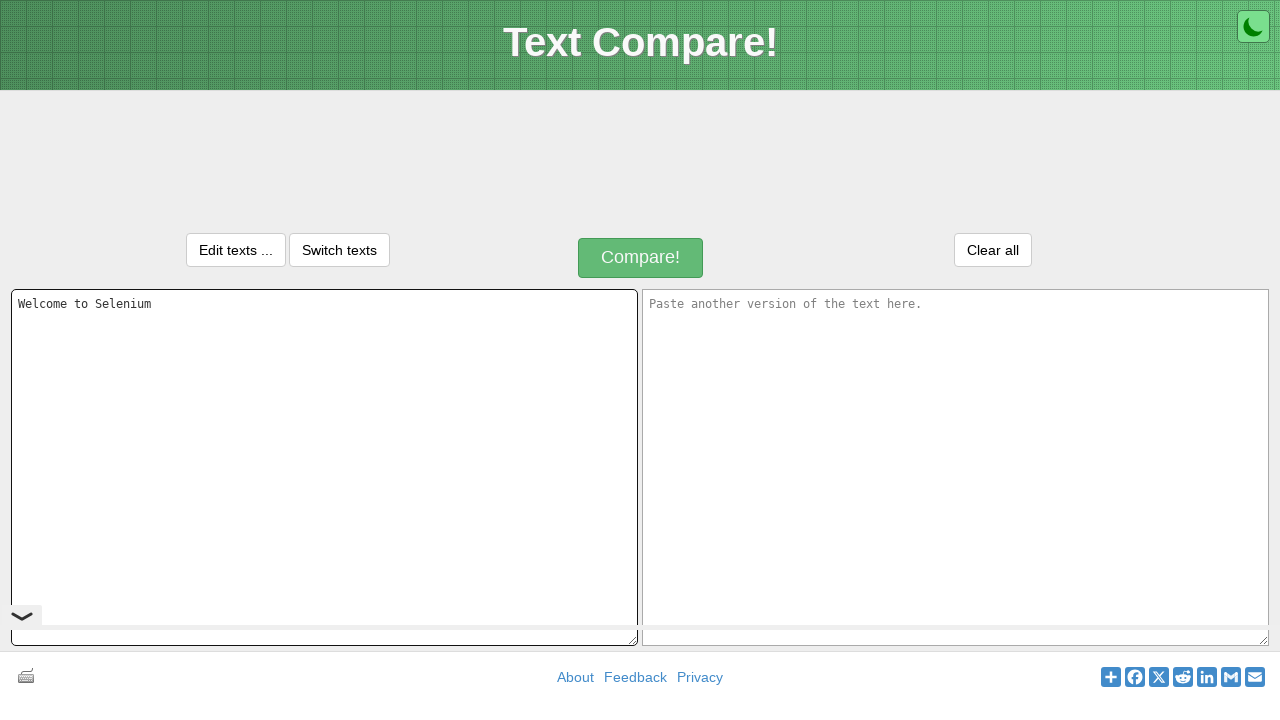

Pressed 'a' key - Select All command executed
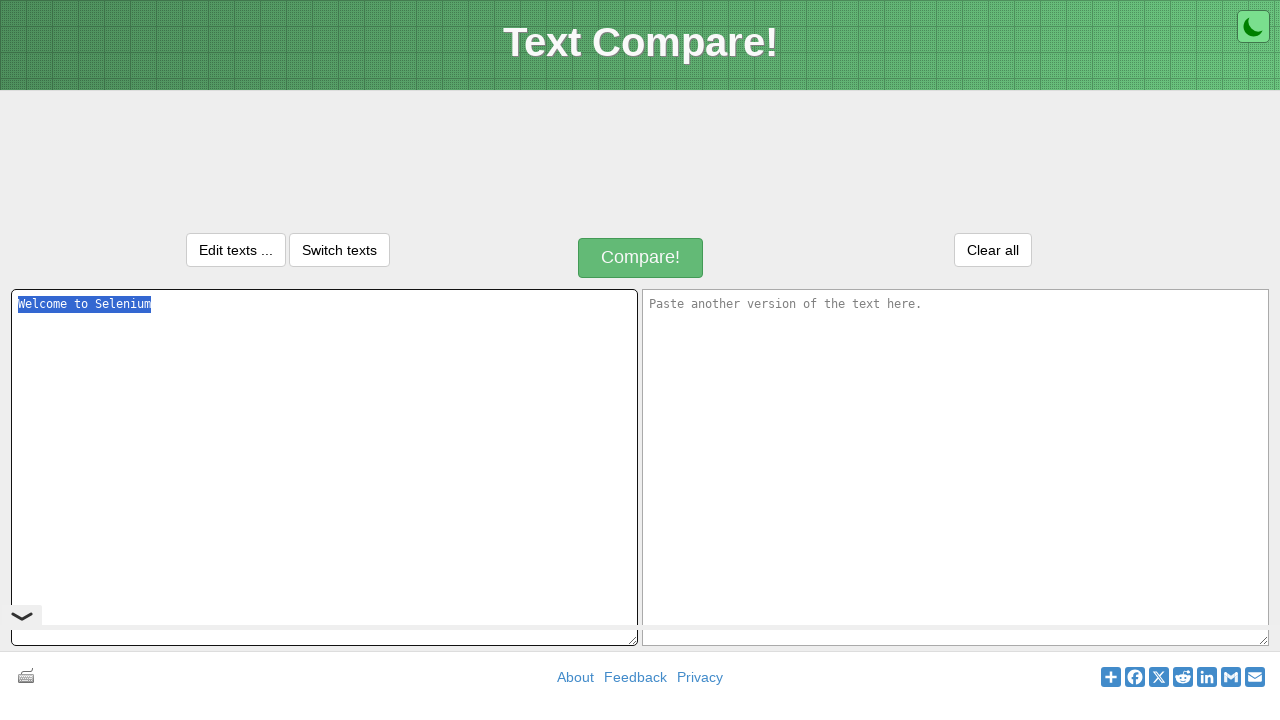

Released Control key
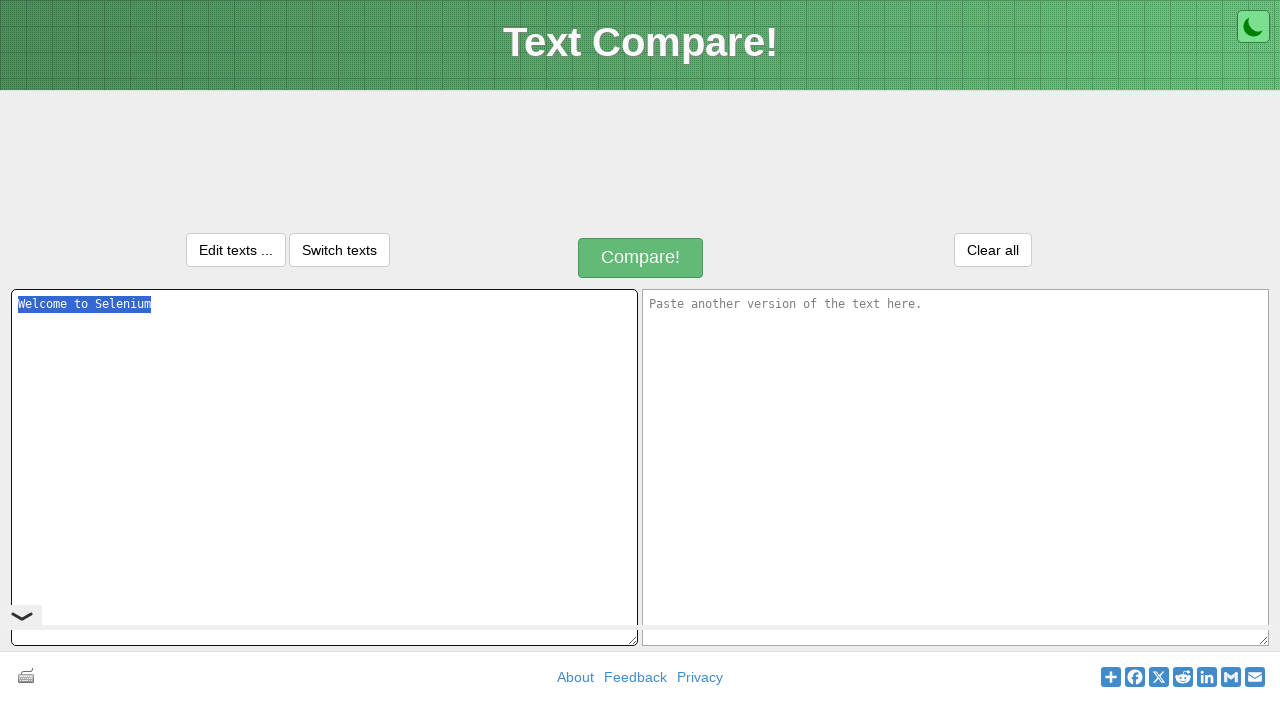

Pressed Control key down
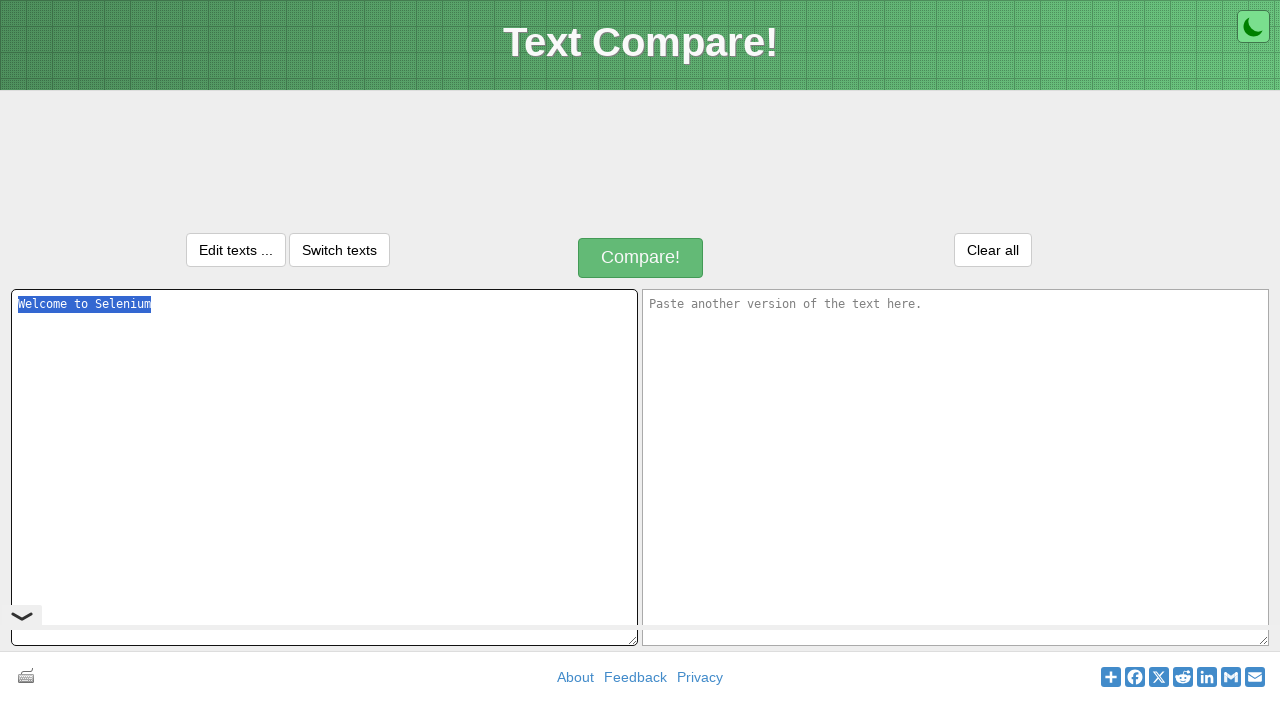

Pressed 'c' key - Copy command executed
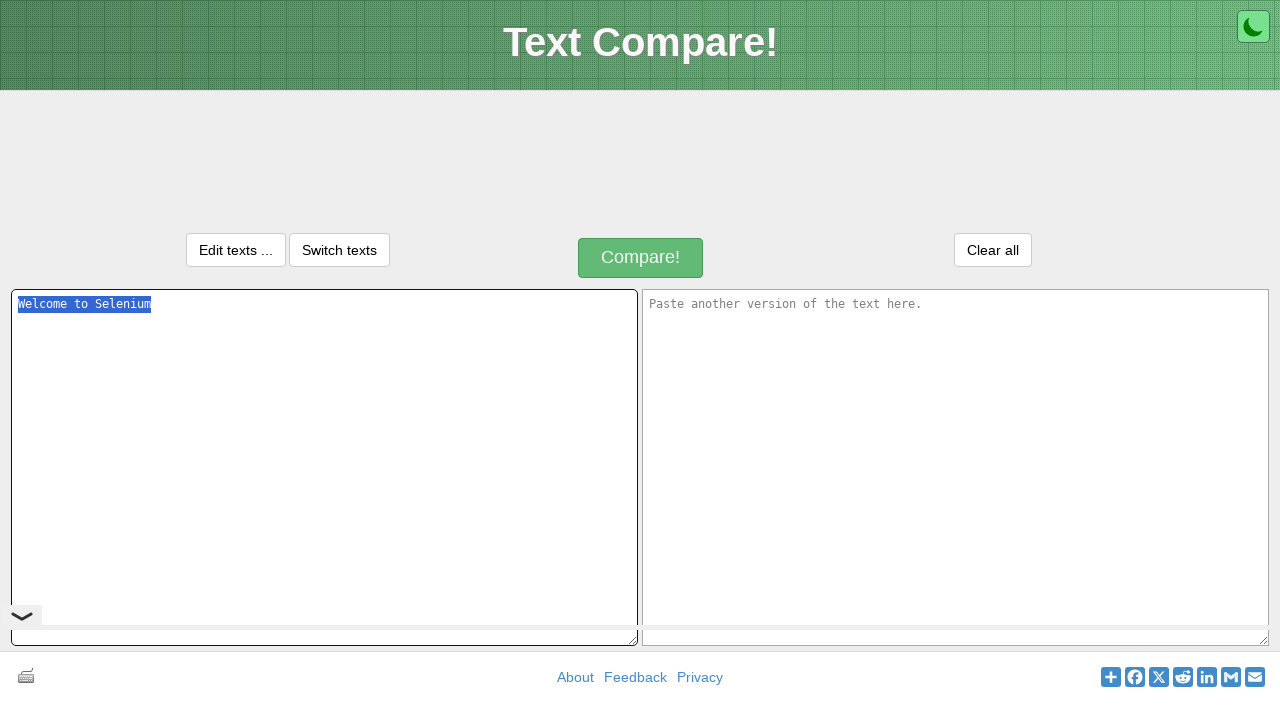

Released Control key
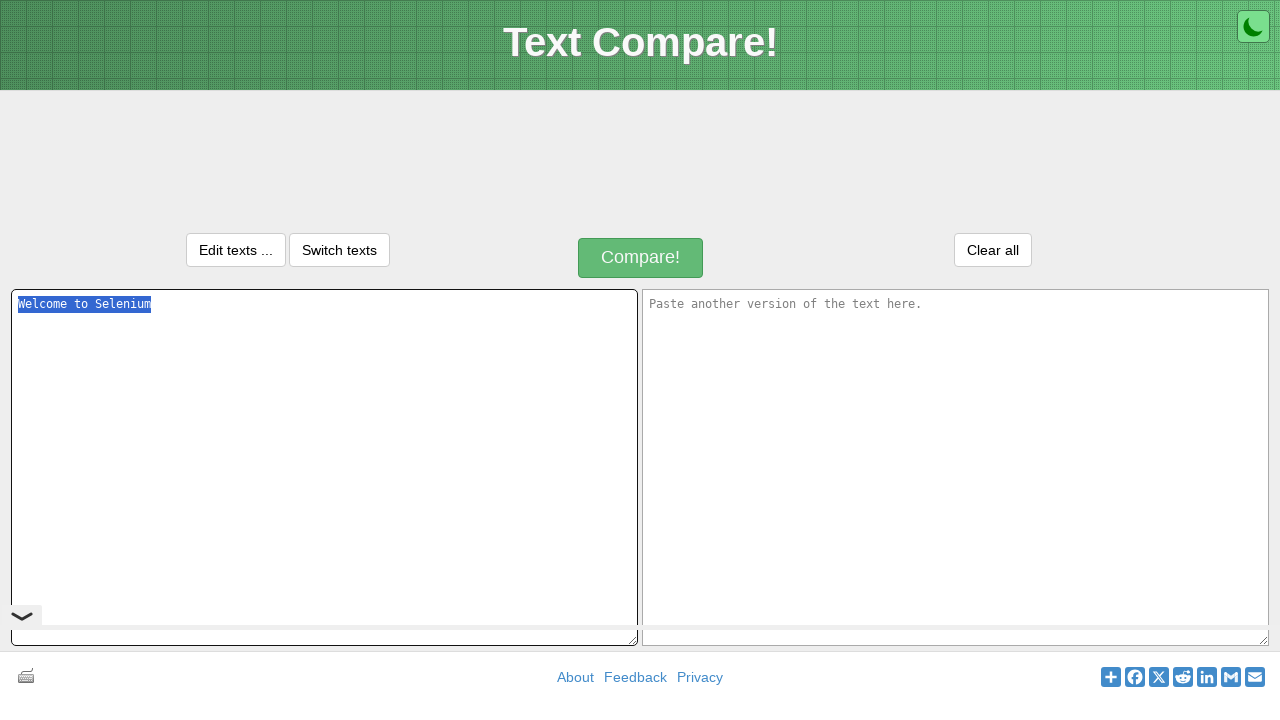

Pressed Tab key to navigate to second textarea
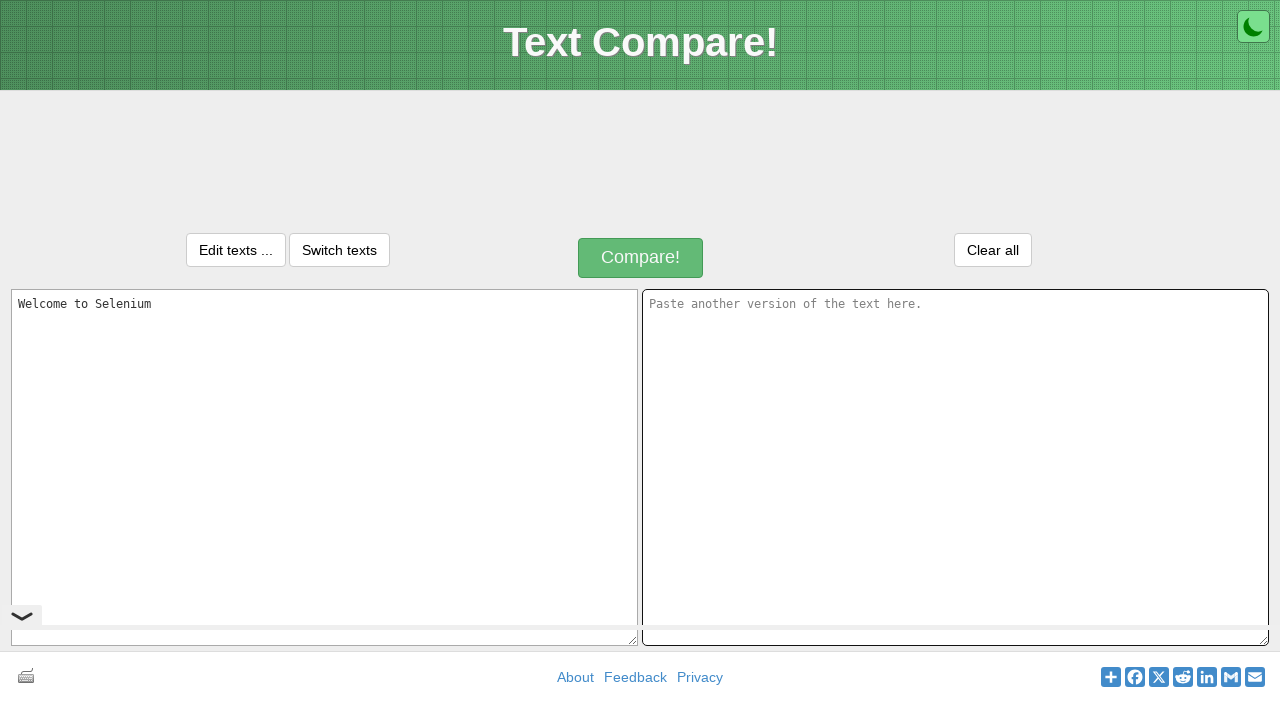

Pressed Control key down
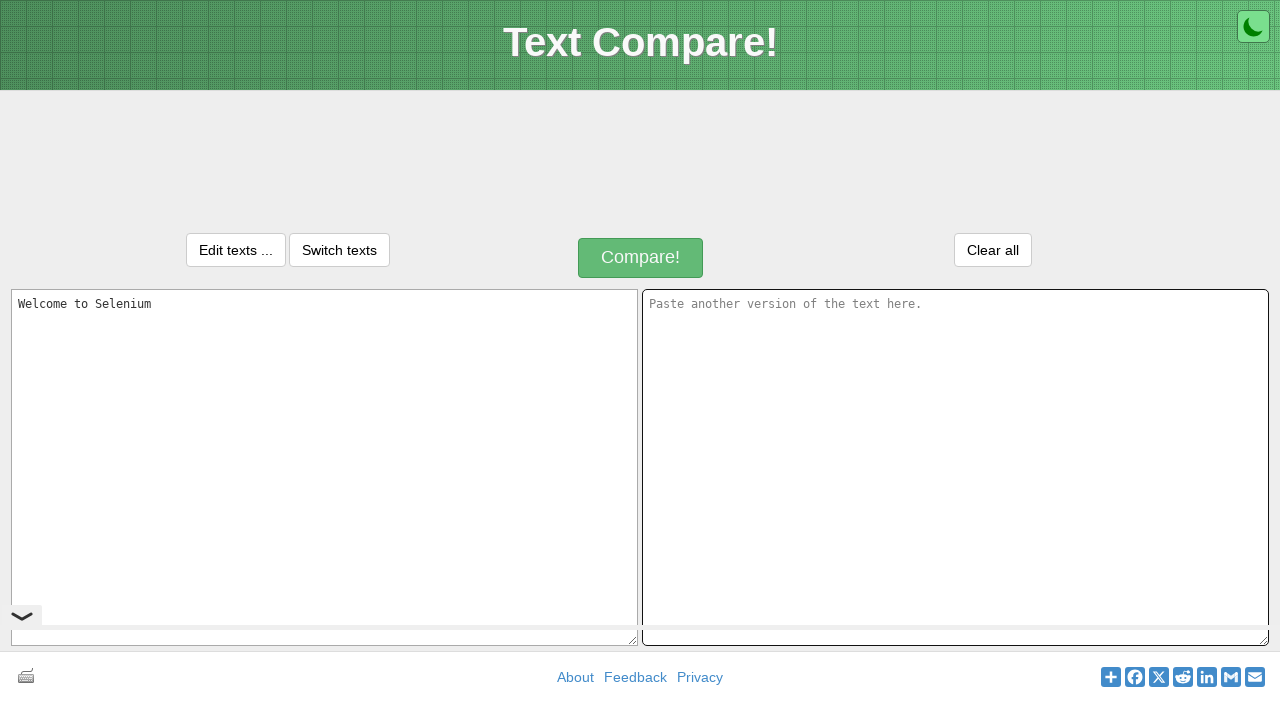

Pressed 'v' key - Paste command executed
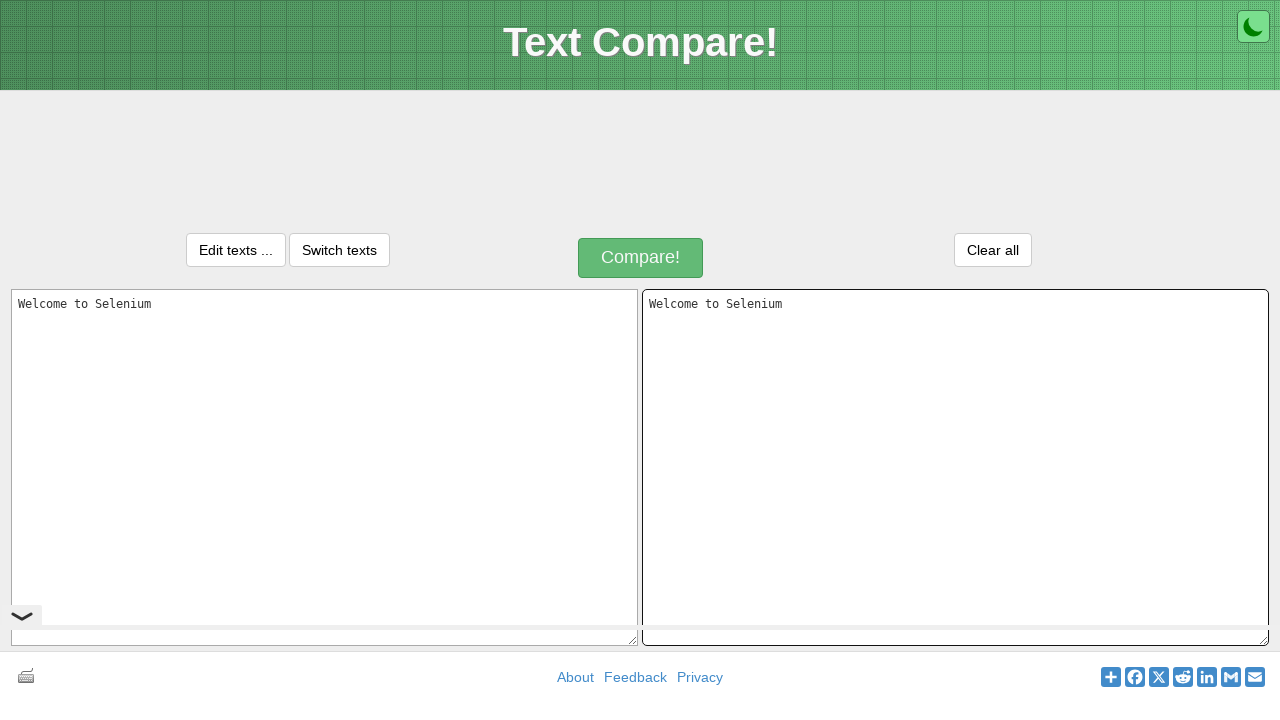

Released Control key
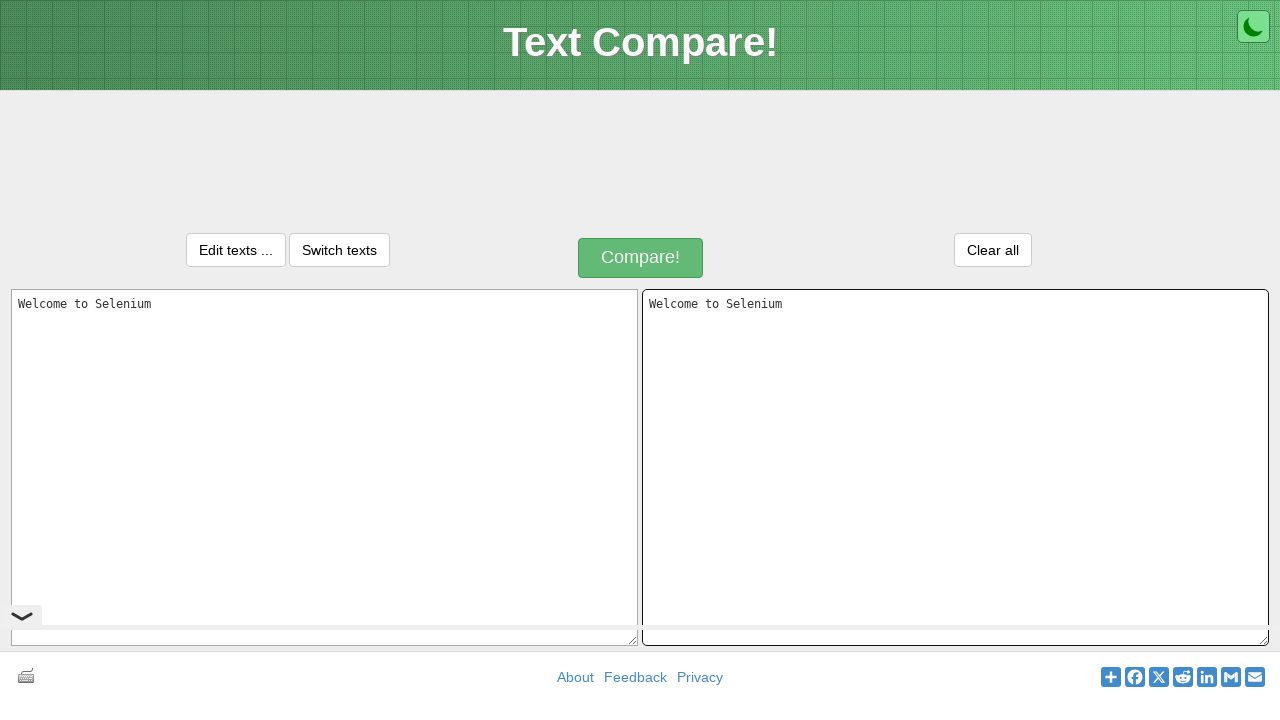

Retrieved text value from first textarea
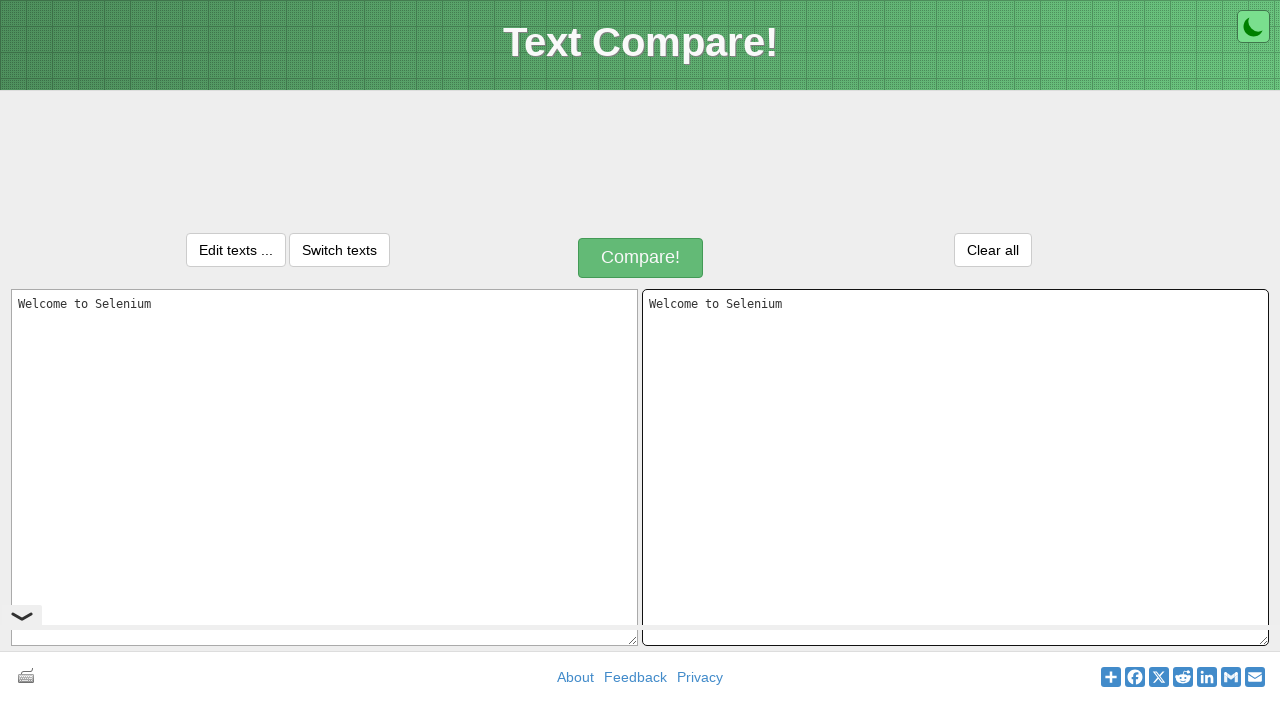

Retrieved text value from second textarea
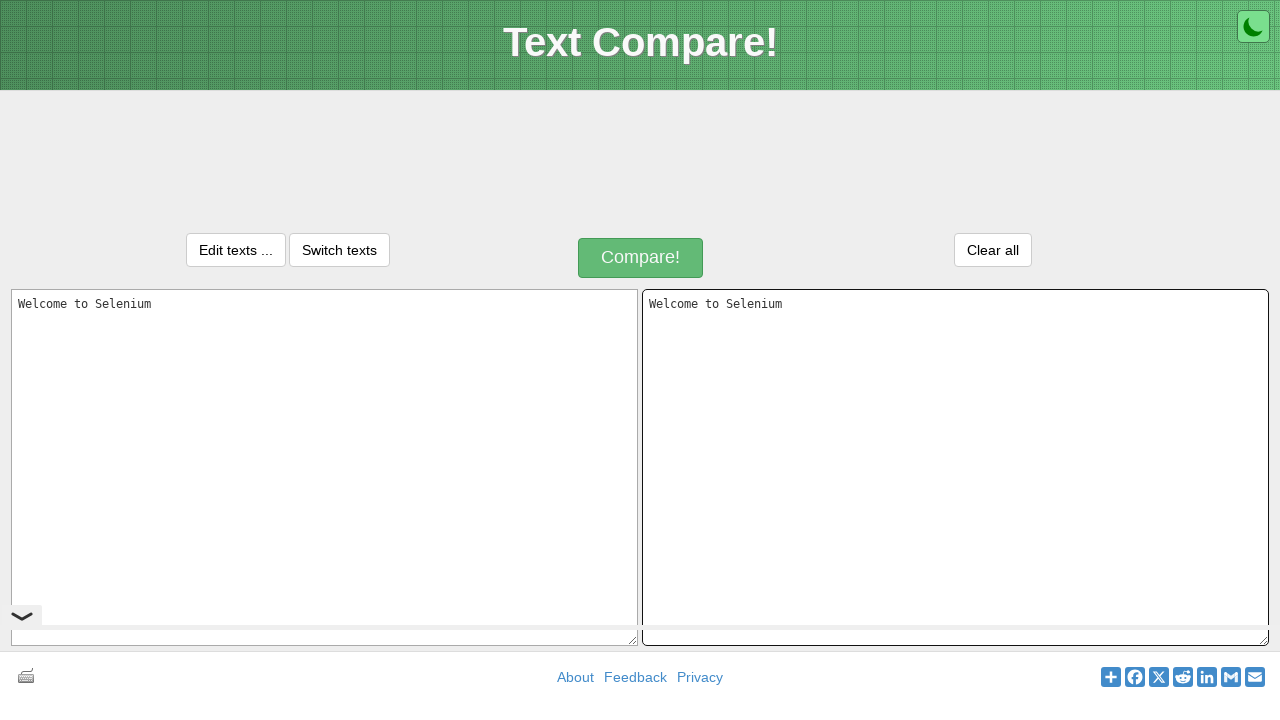

Assertion passed - text successfully copied from first to second textarea
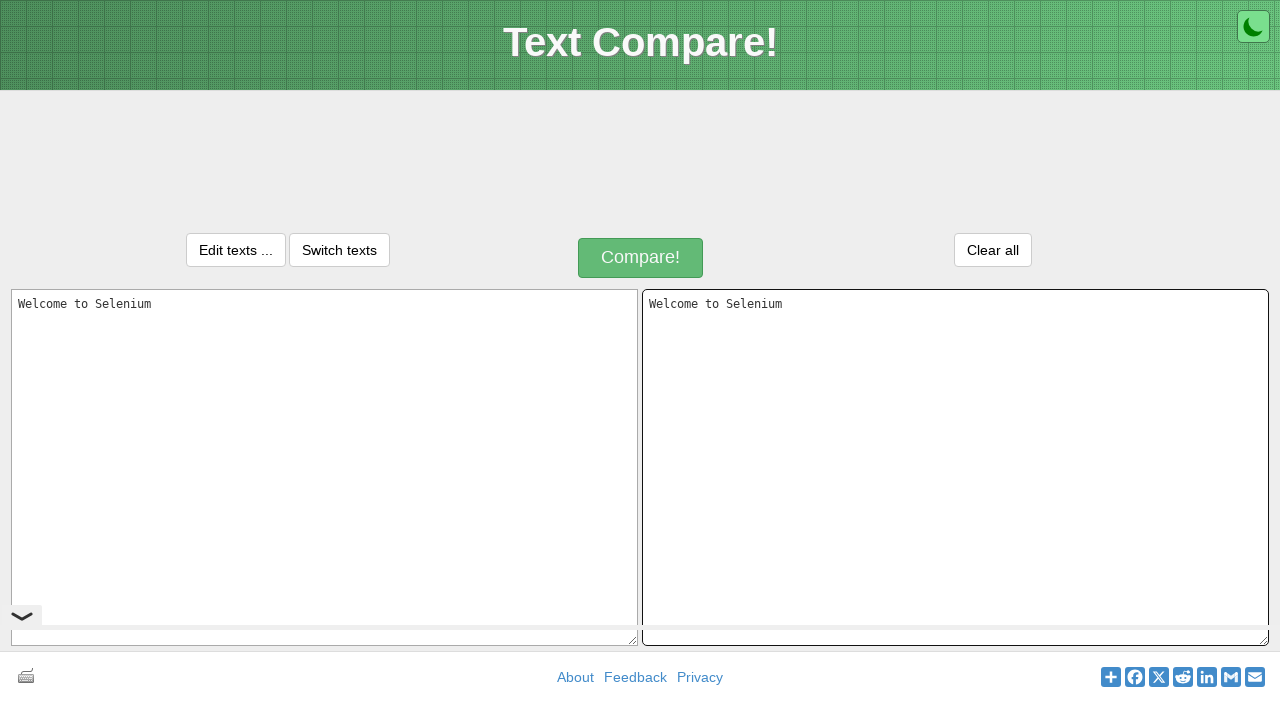

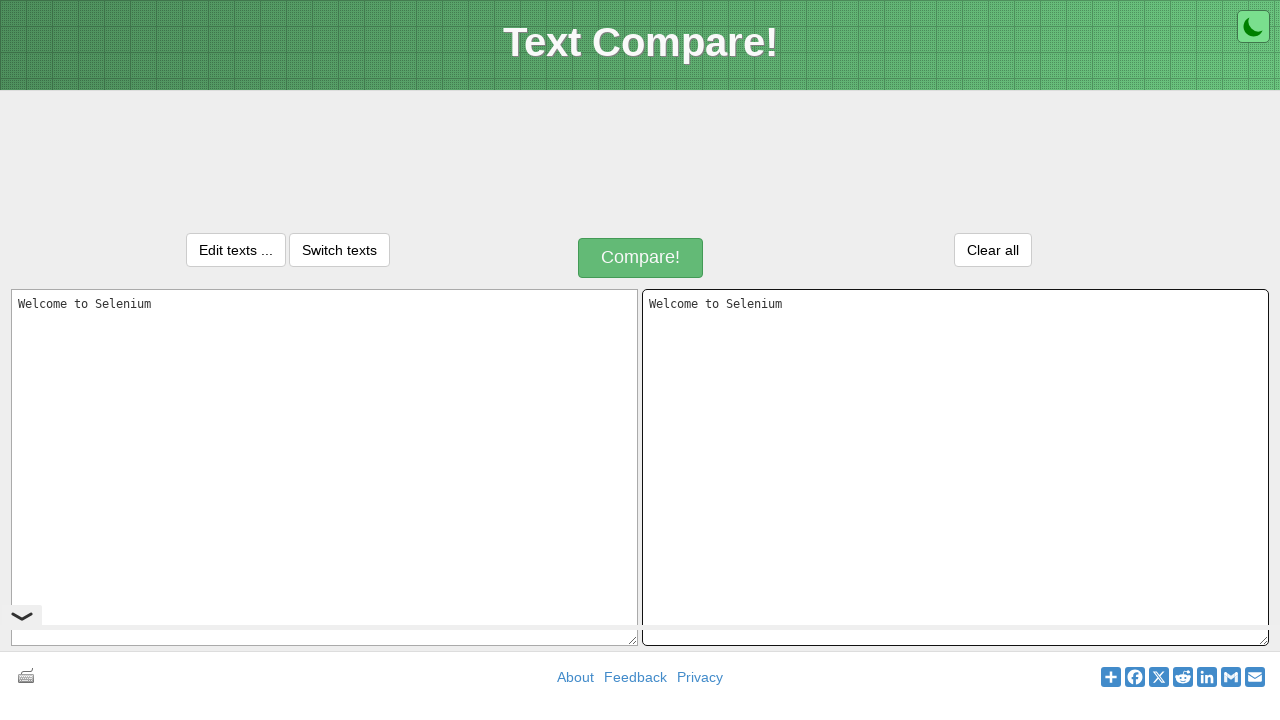